Tests drag and drop functionality by dragging element from column A to column B on the Heroku demo application

Starting URL: https://the-internet.herokuapp.com/drag_and_drop

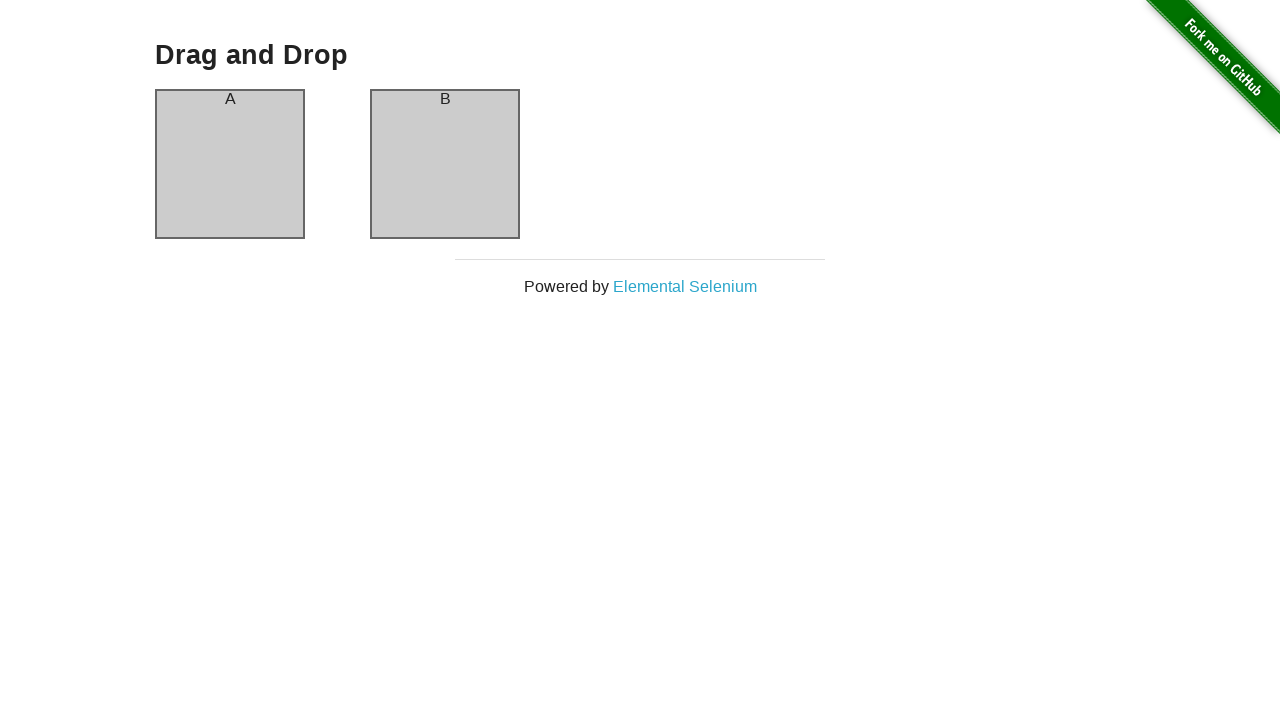

Waited for column A element to be visible
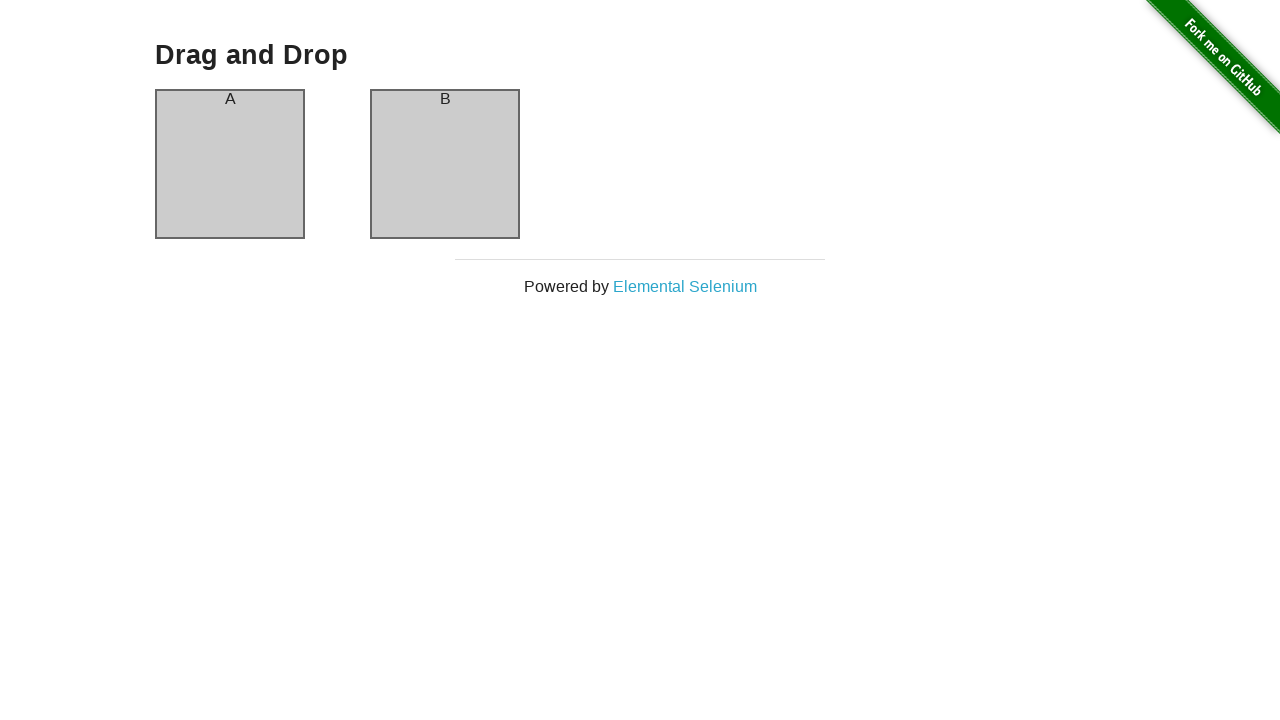

Waited for column B element to be visible
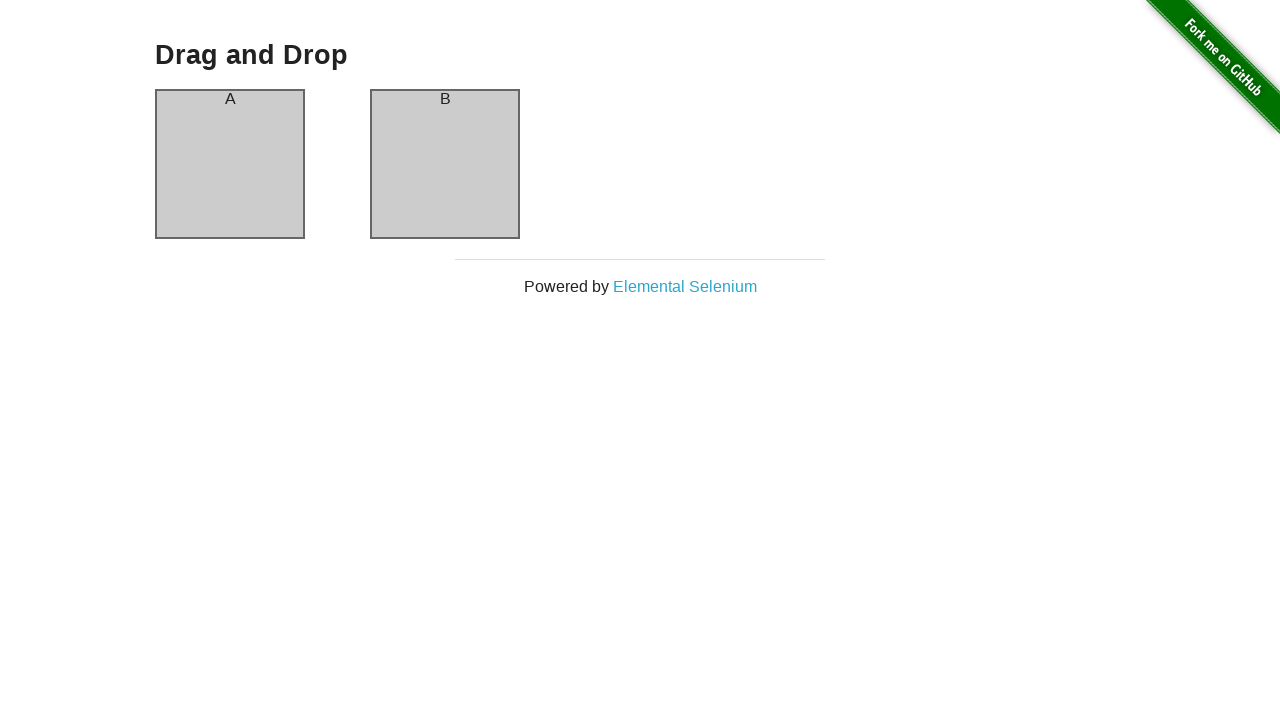

Located column A element
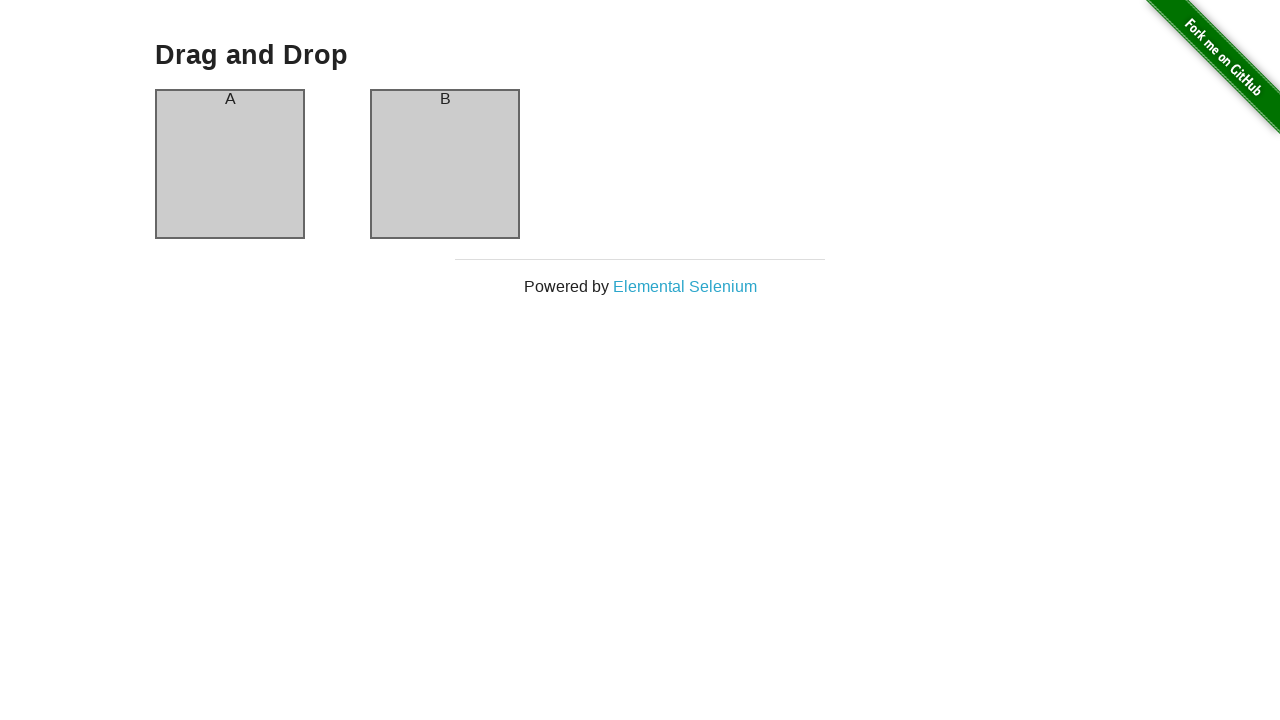

Located column B element
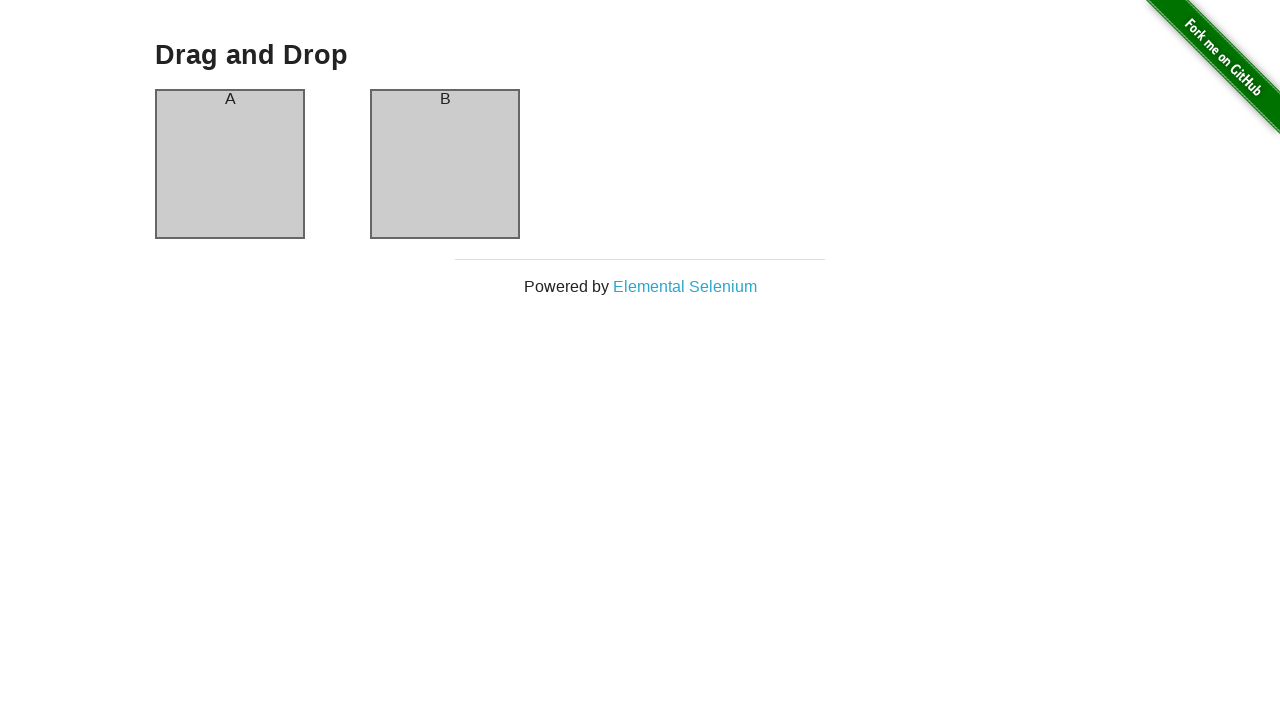

Dragged element from column A to column B at (445, 164)
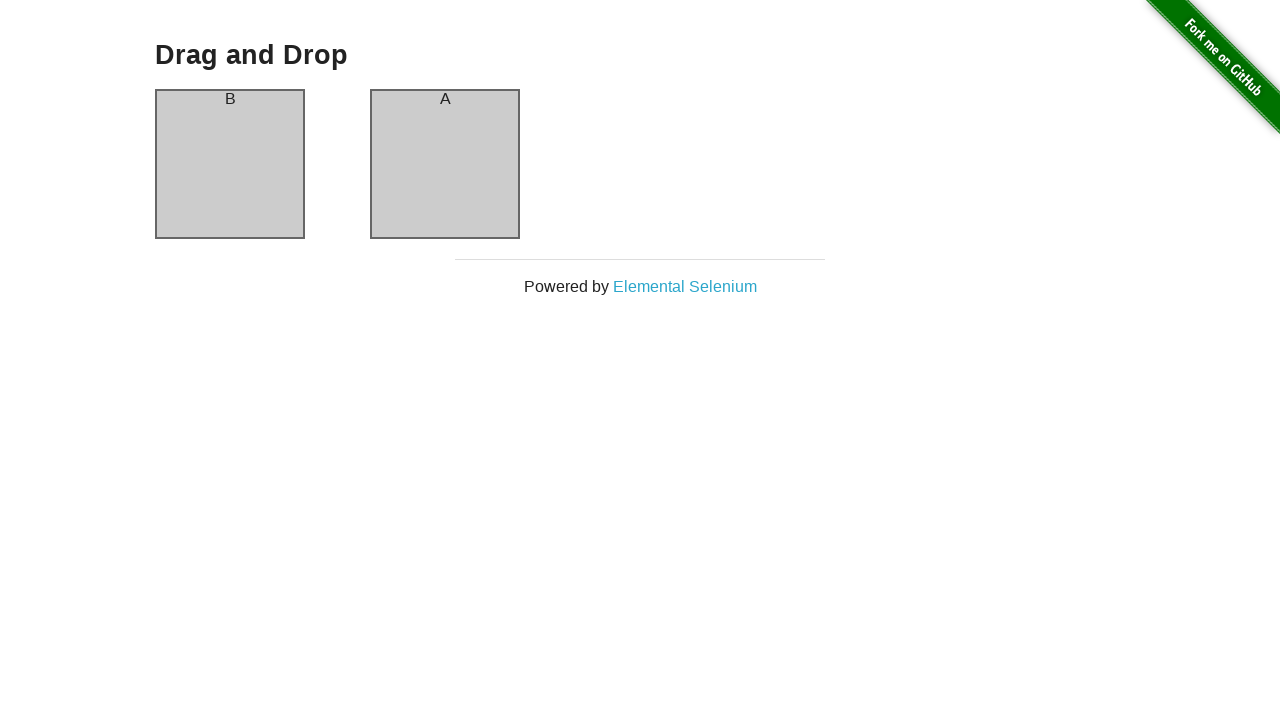

Waited 500ms for drag and drop animation to complete
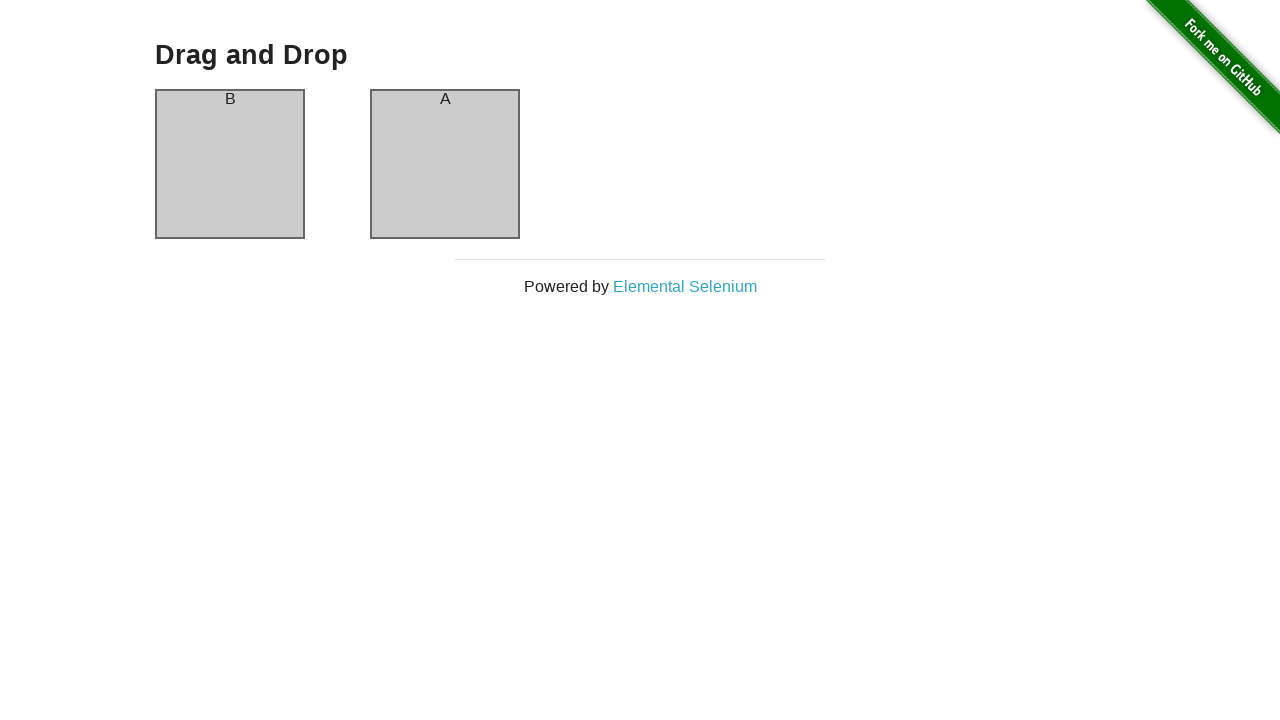

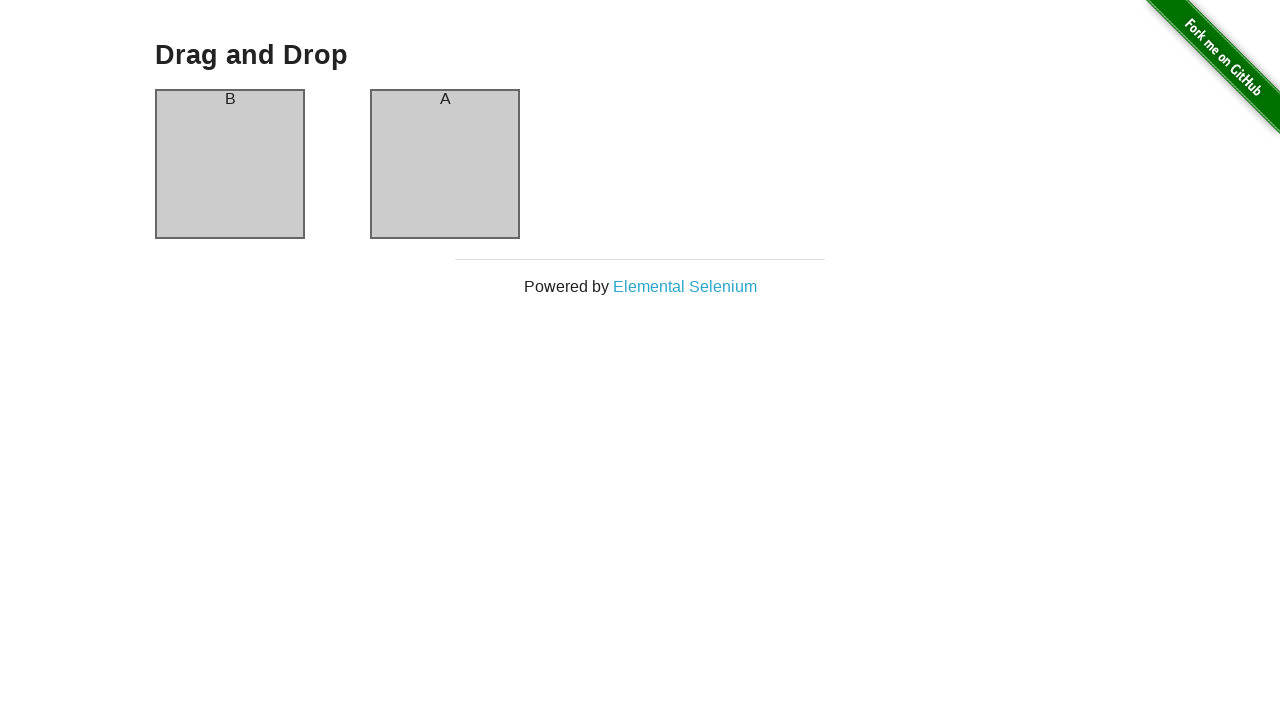